Tests radio button functionality by clicking through each radio button in a group and verifying the selection behavior on an HTML forms tutorial page.

Starting URL: http://www.echoecho.com/htmlforms10.htm

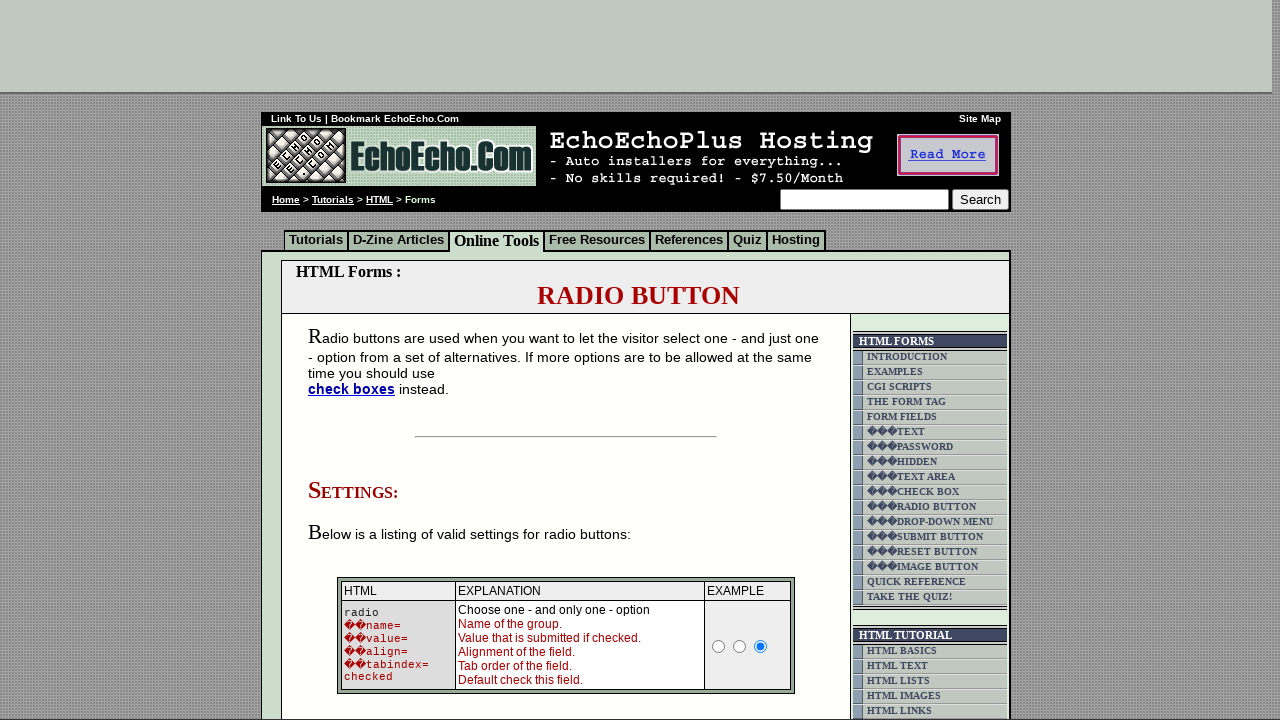

Waited for radio button group 'group1' to load on the HTML forms tutorial page
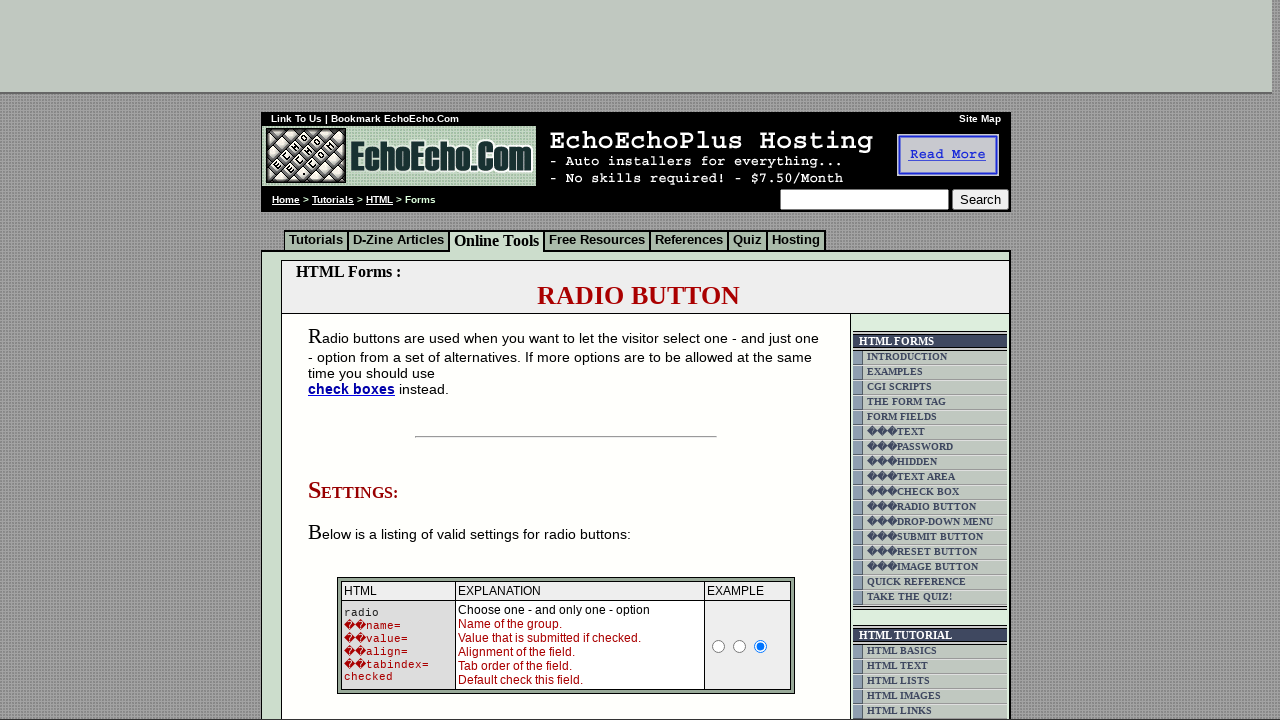

Located radio button group with 3 radio buttons
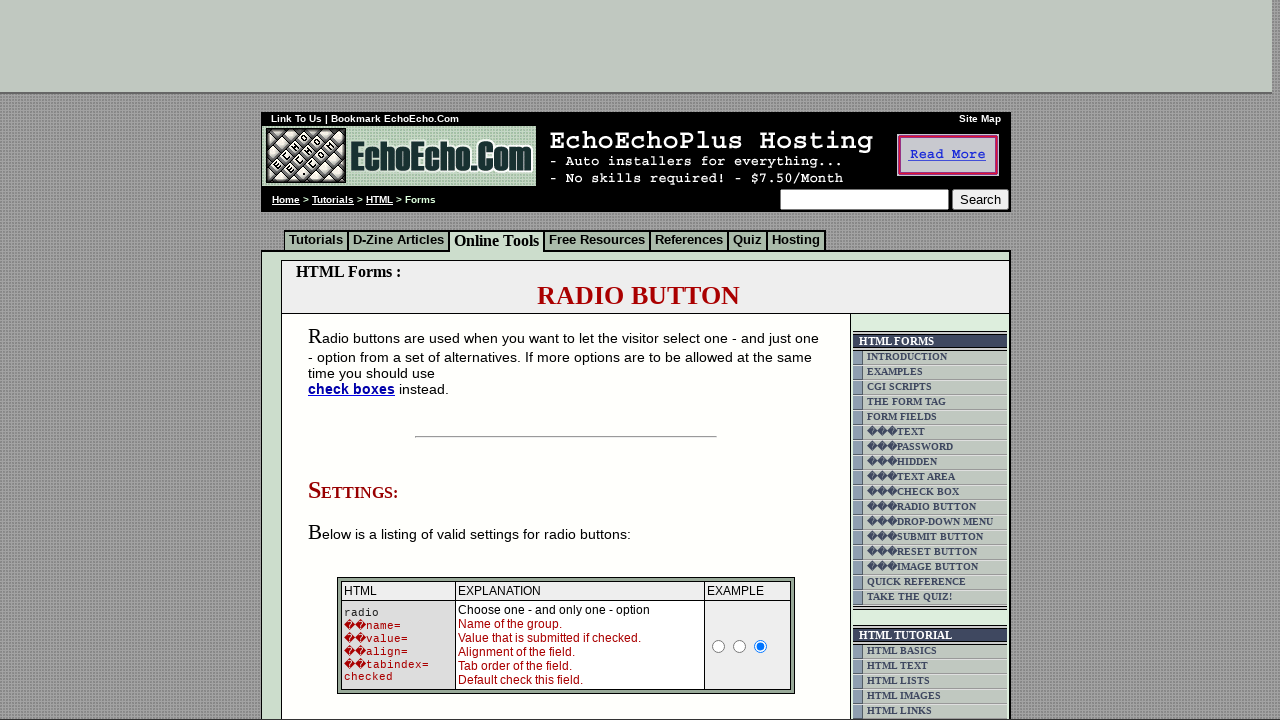

Clicked radio button 1 of 3 at (356, 360) on input[name='group1'] >> nth=0
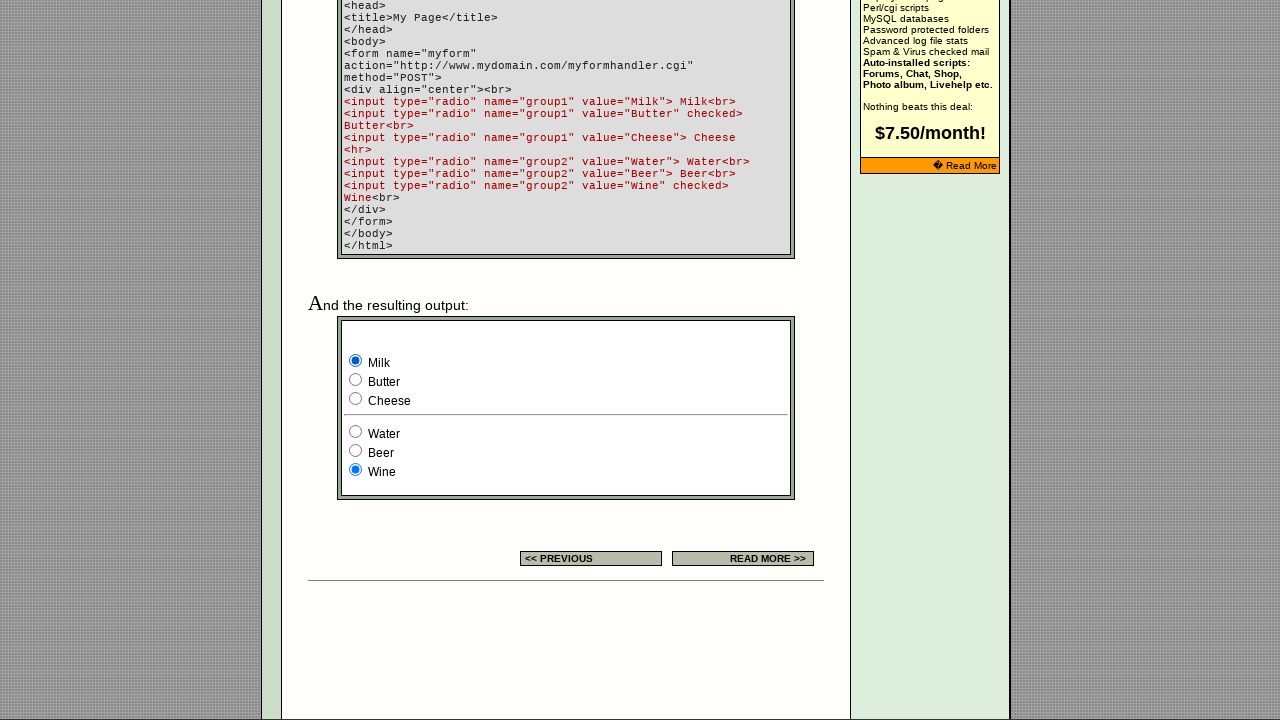

Waited 1 second to observe radio button 1 selection
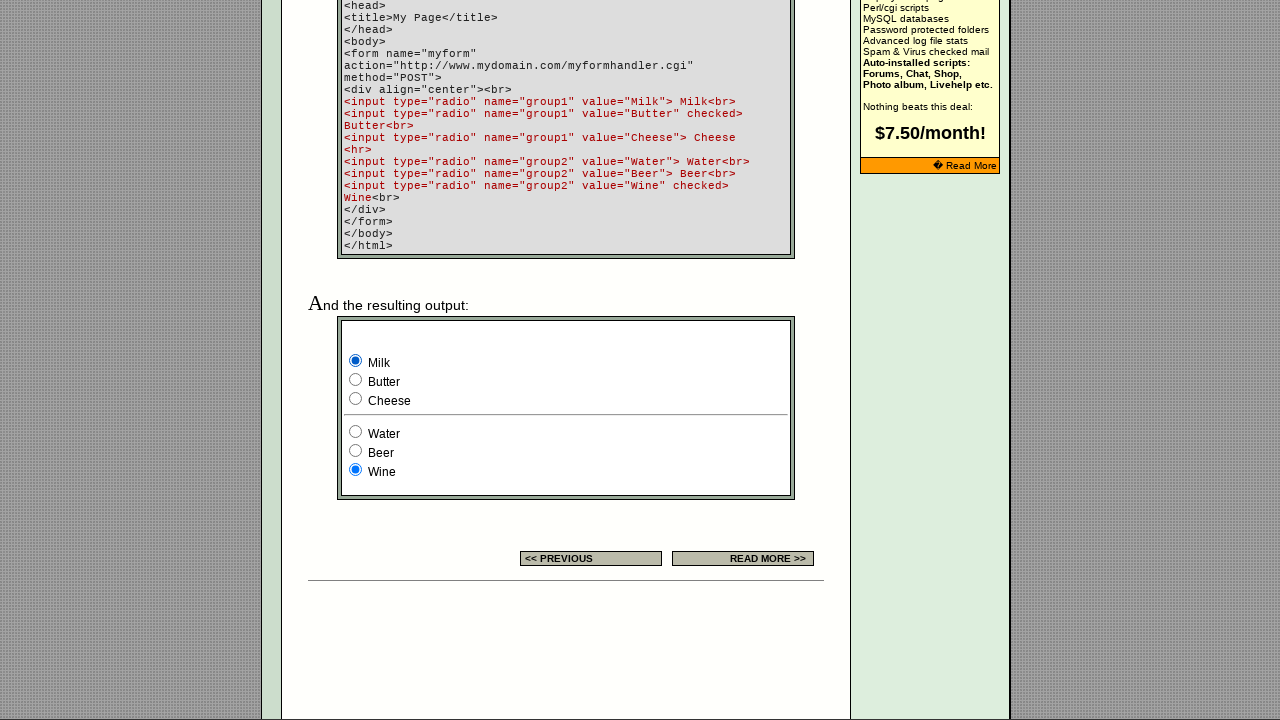

Verified radio button 1 is checked: True
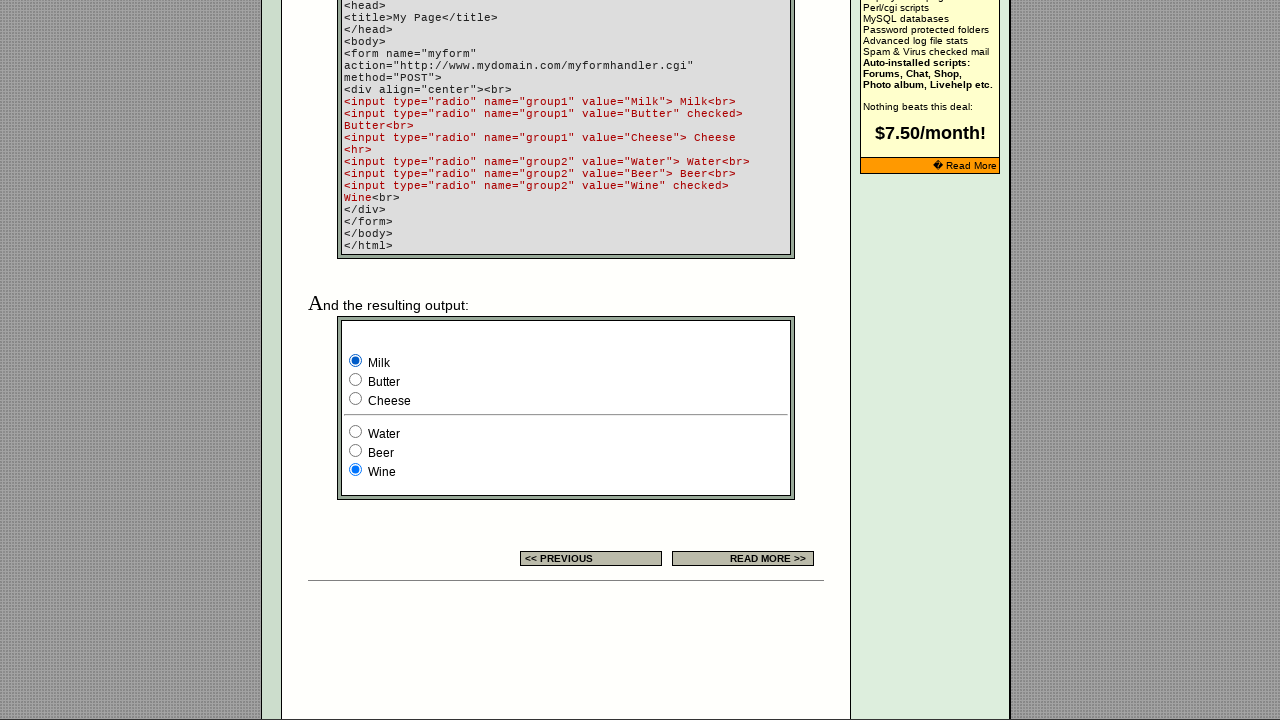

Clicked radio button 2 of 3 at (356, 380) on input[name='group1'] >> nth=1
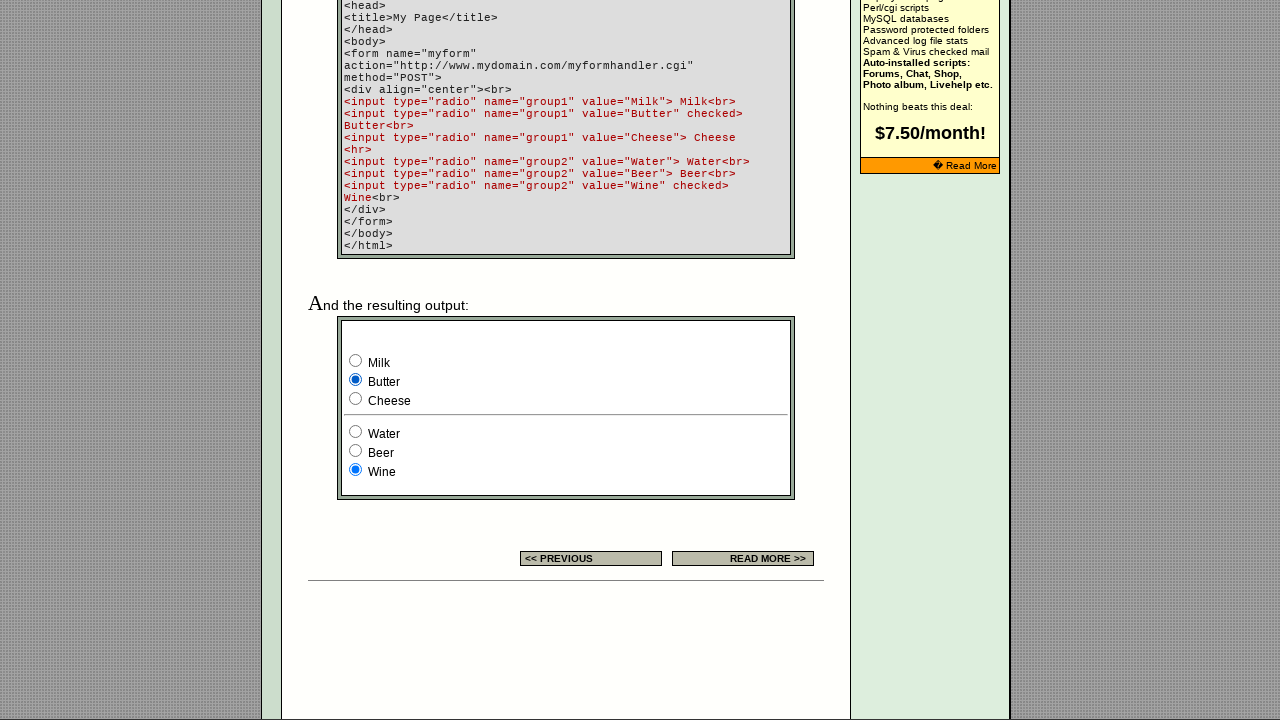

Waited 1 second to observe radio button 2 selection
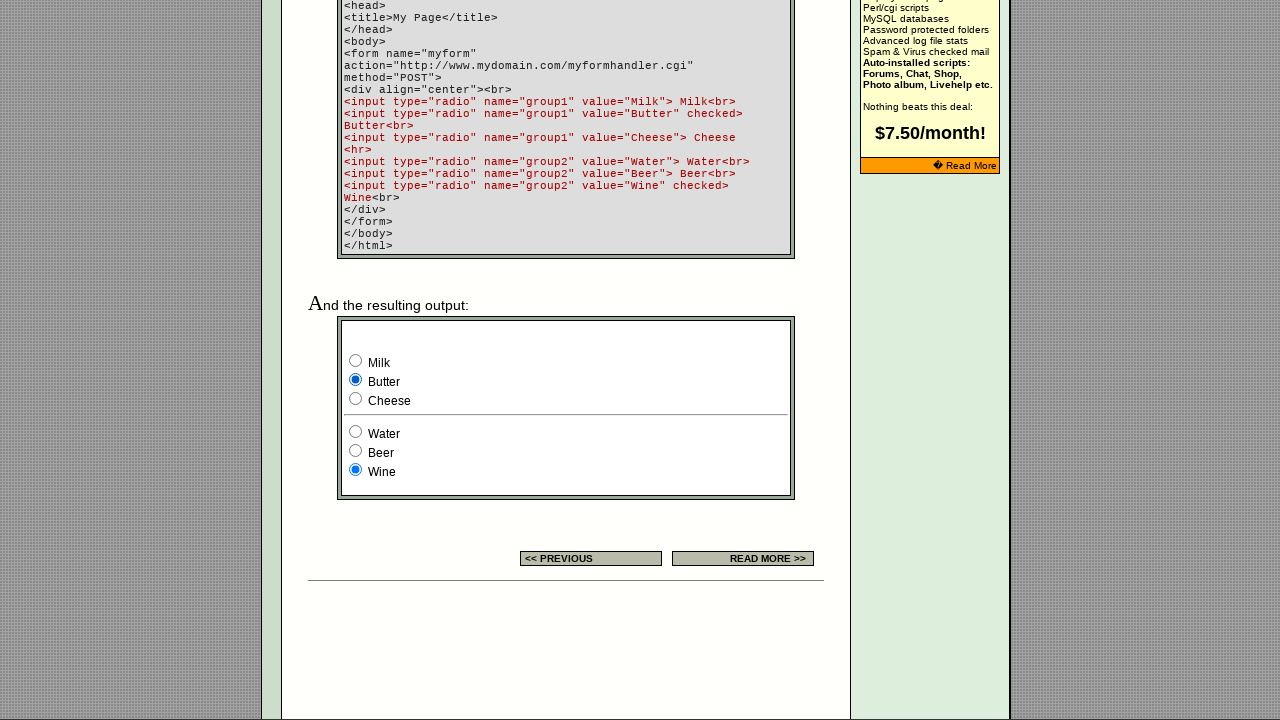

Verified radio button 2 is checked: True
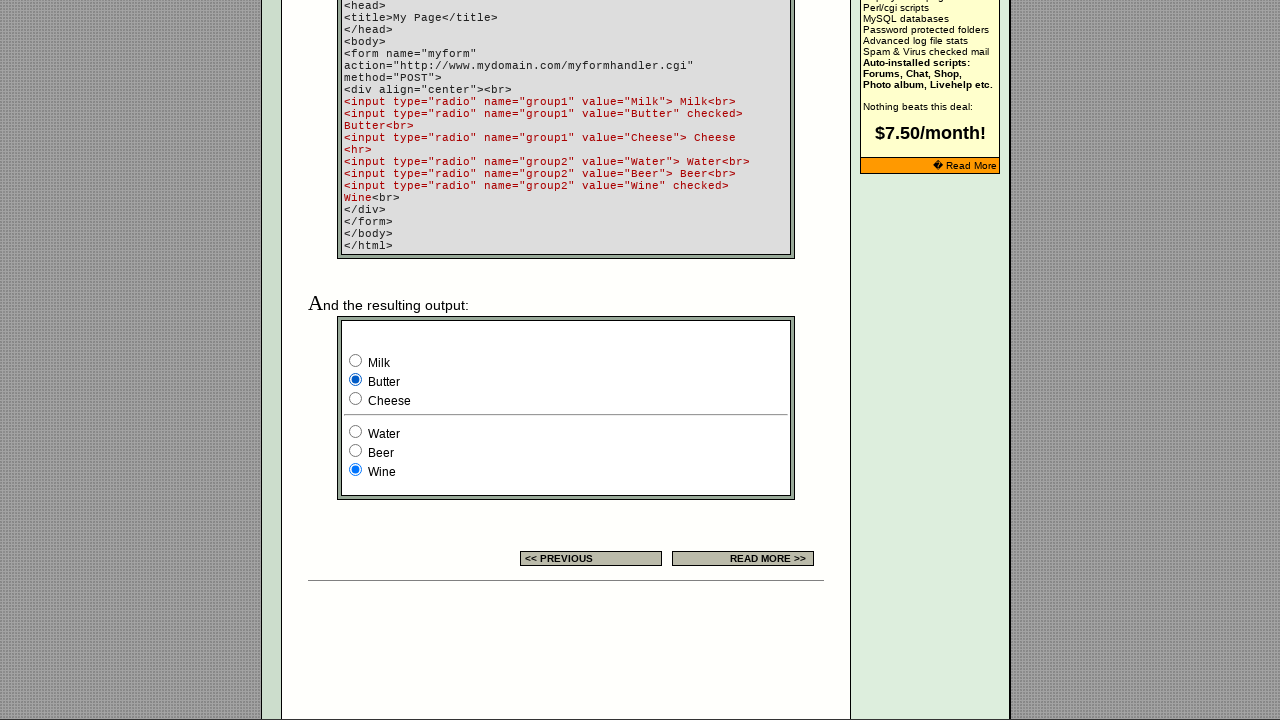

Clicked radio button 3 of 3 at (356, 398) on input[name='group1'] >> nth=2
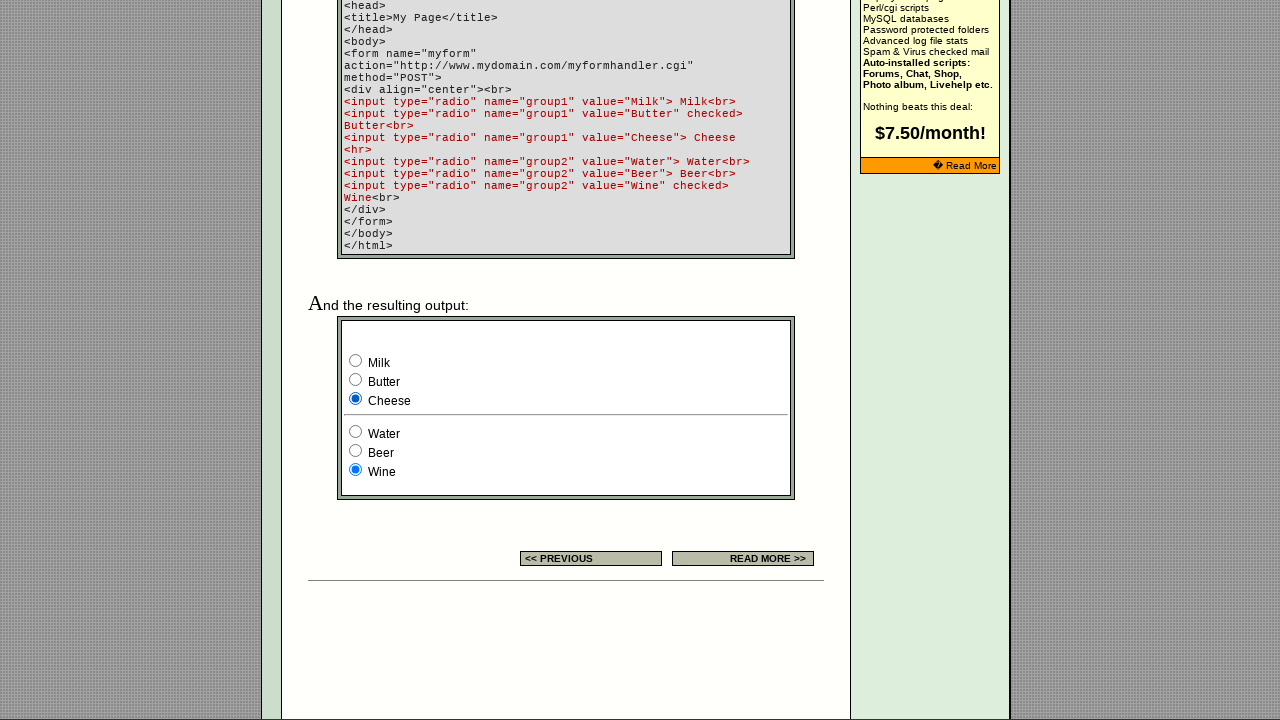

Waited 1 second to observe radio button 3 selection
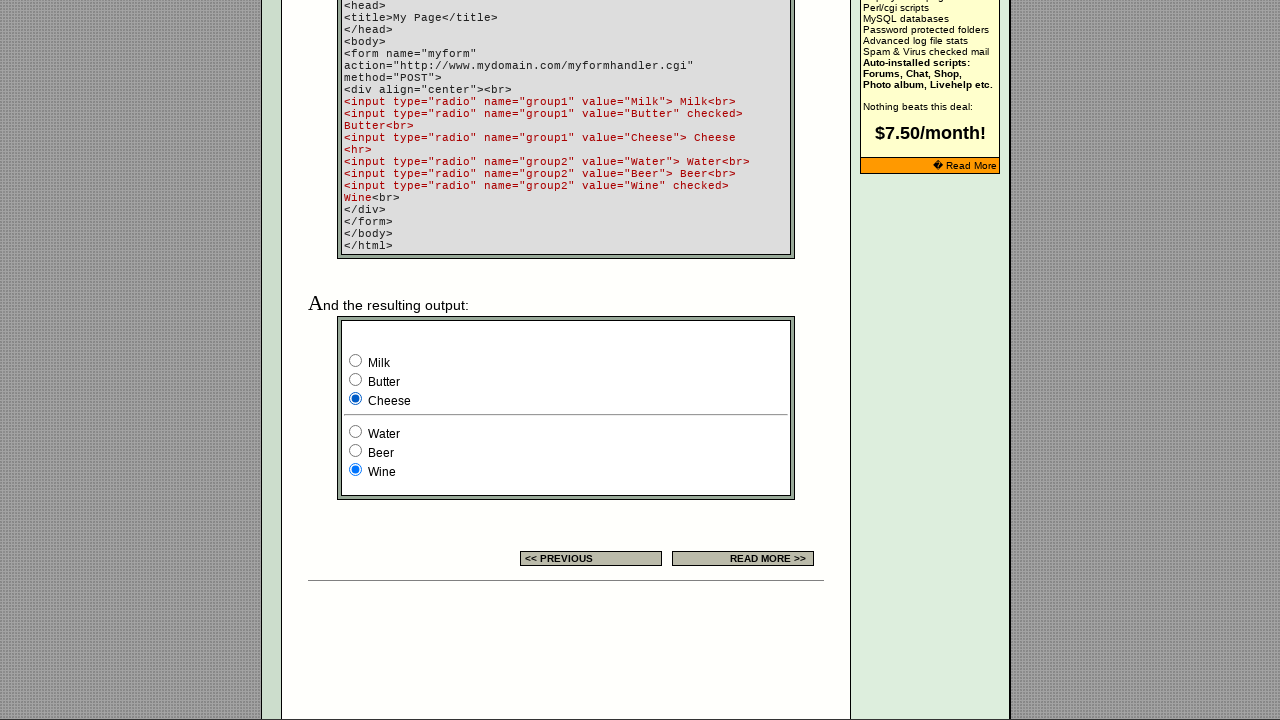

Verified radio button 3 is checked: True
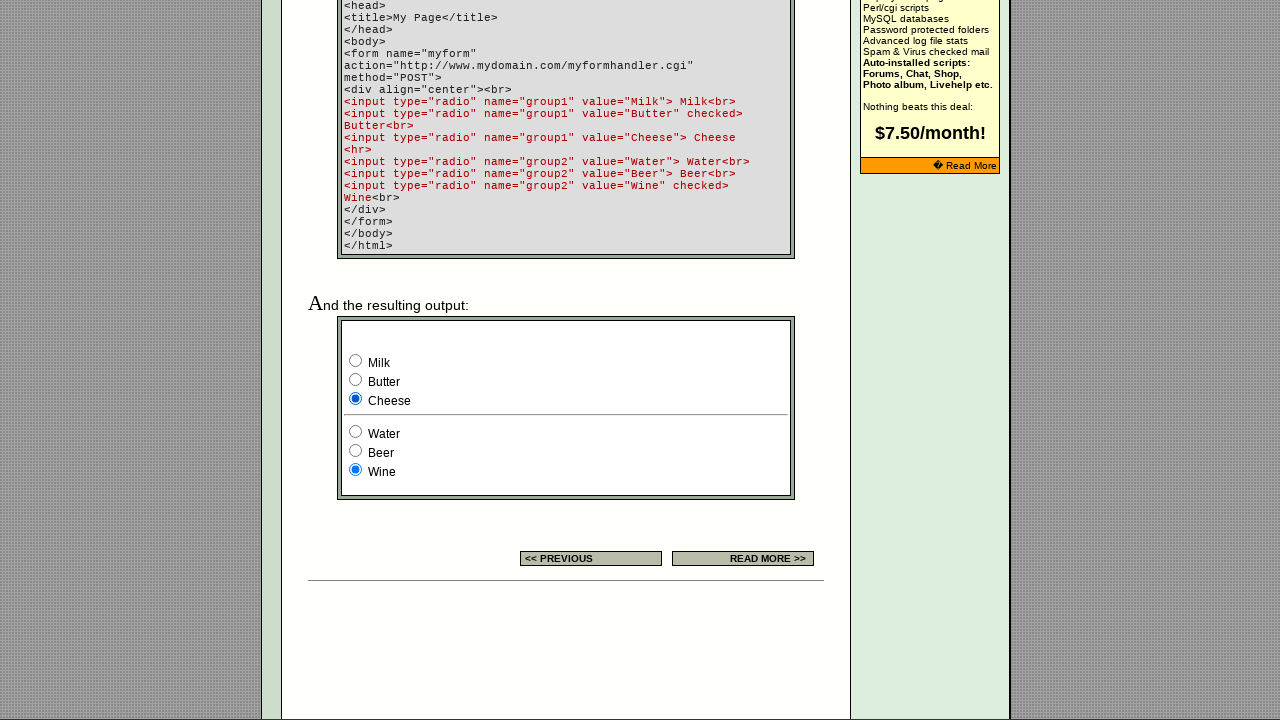

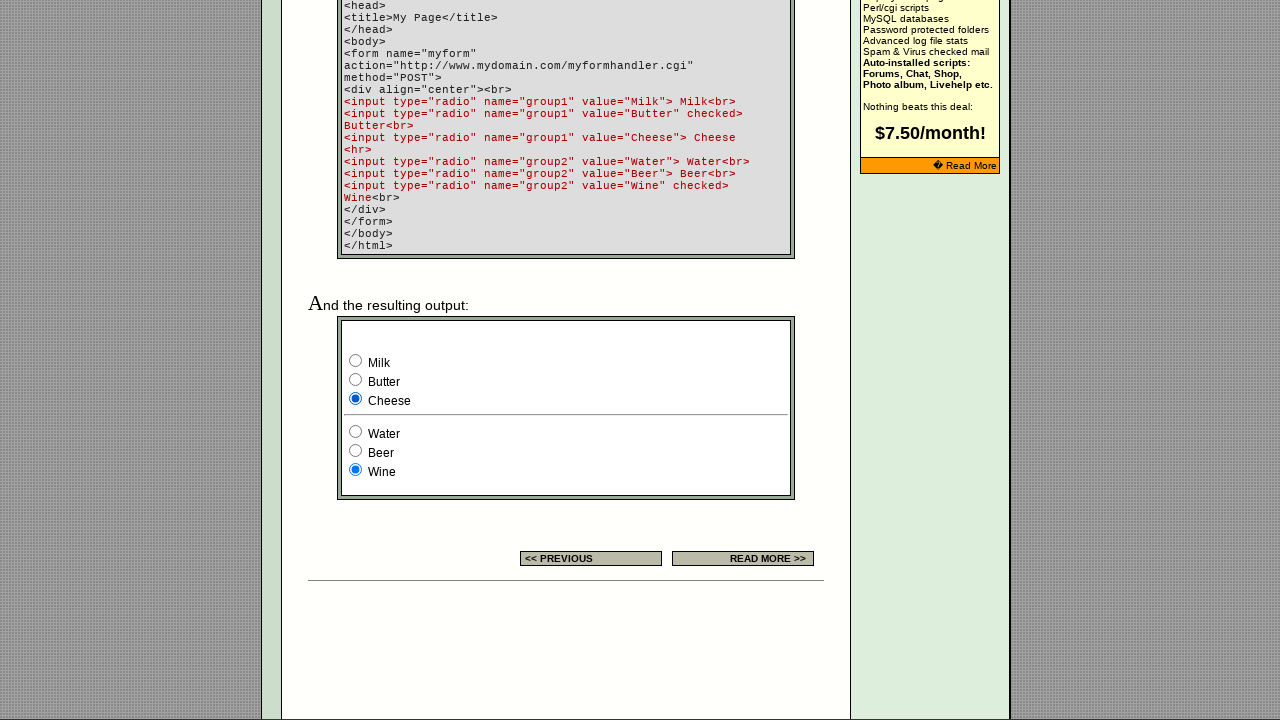